Clicks the second button (alert button) and verifies that the button labels change

Starting URL: https://the-internet.herokuapp.com/challenging_dom

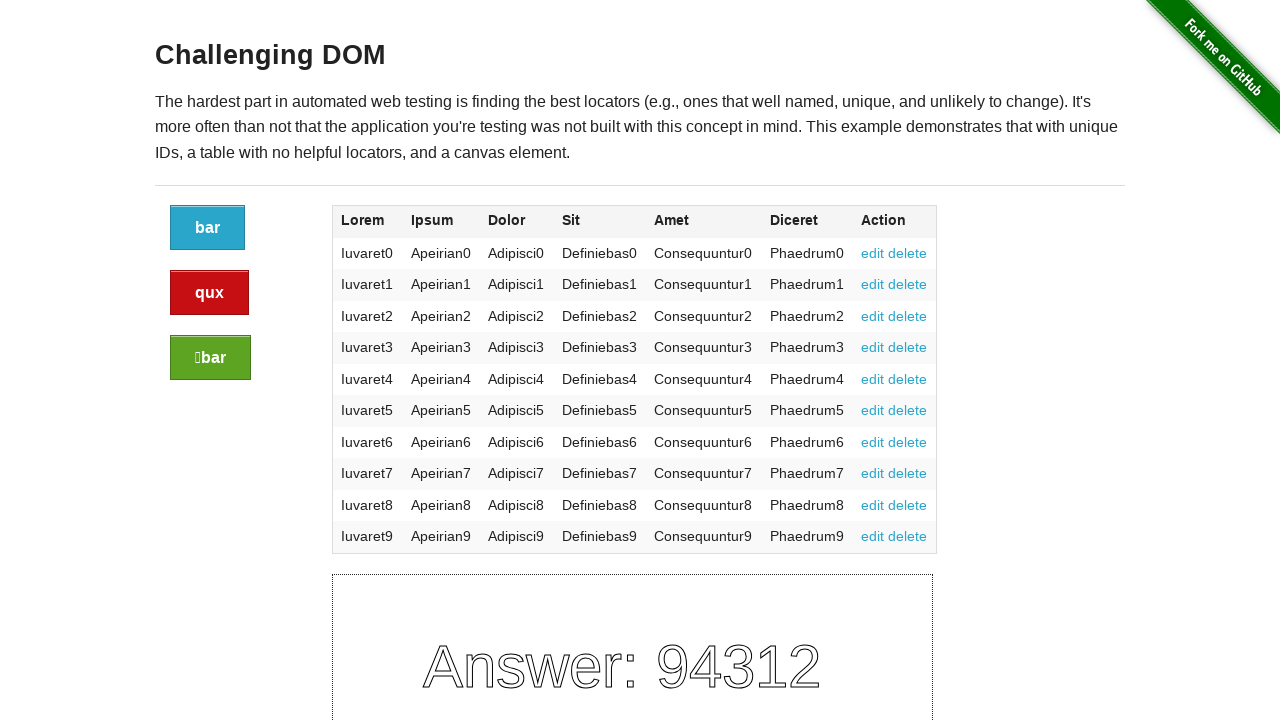

Retrieved initial text from first button
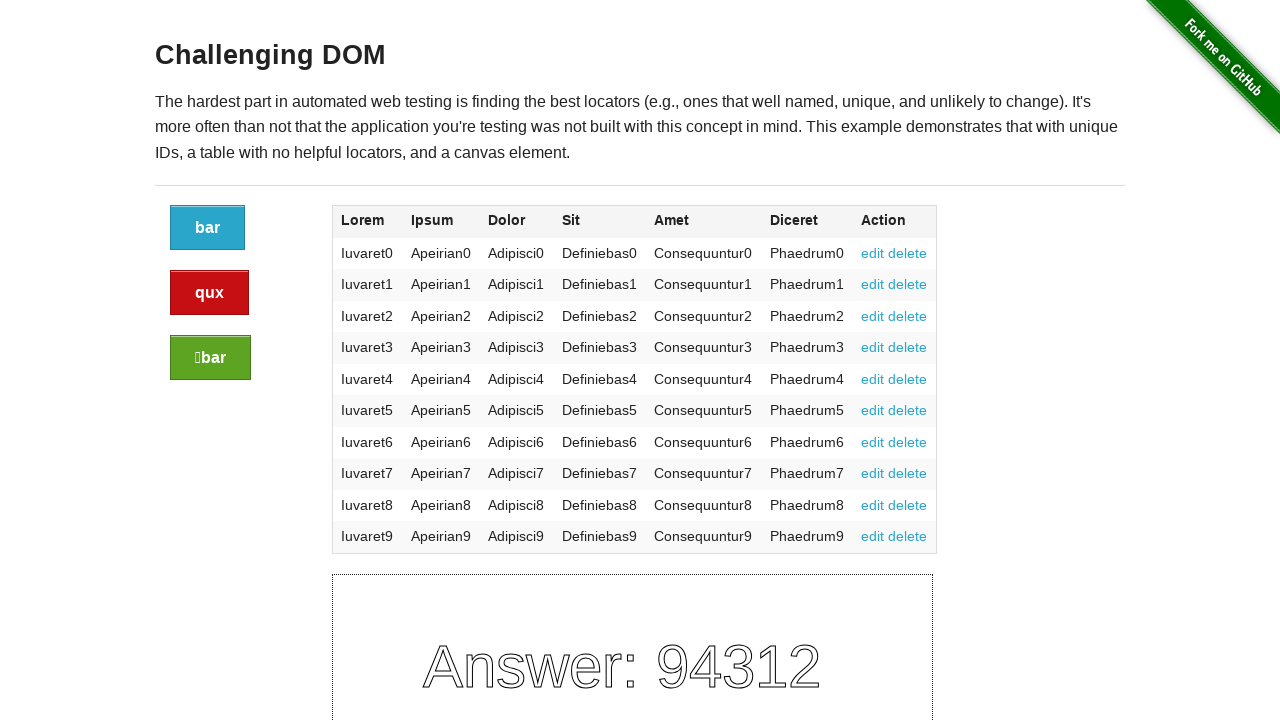

Retrieved initial text from second button (alert button)
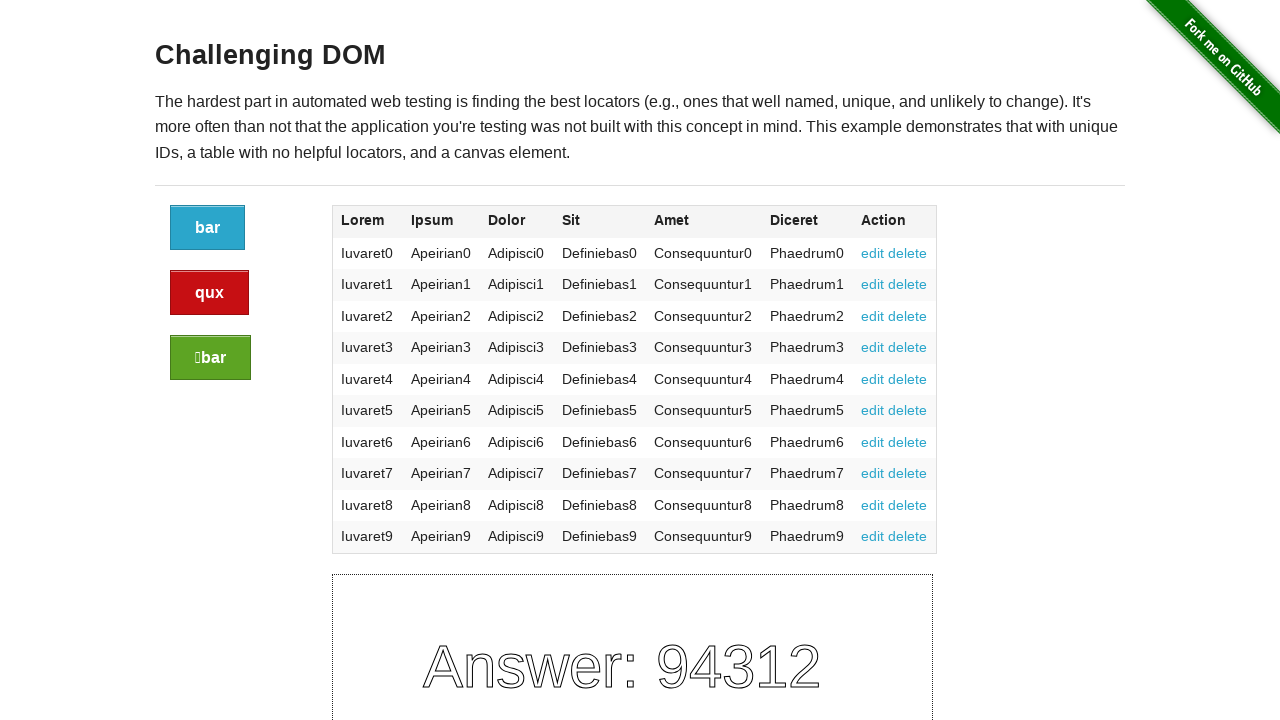

Retrieved initial text from third button (success button)
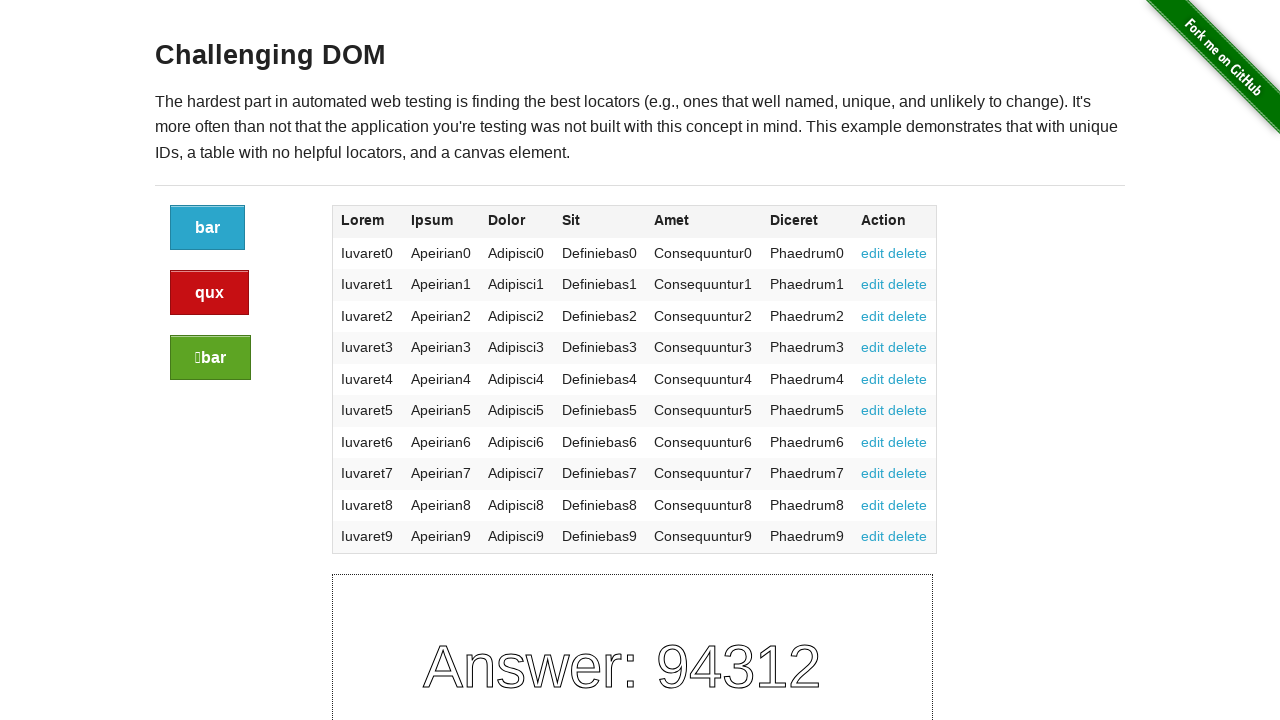

Clicked the second button (alert button) at (210, 293) on xpath=//a[@class='button alert']
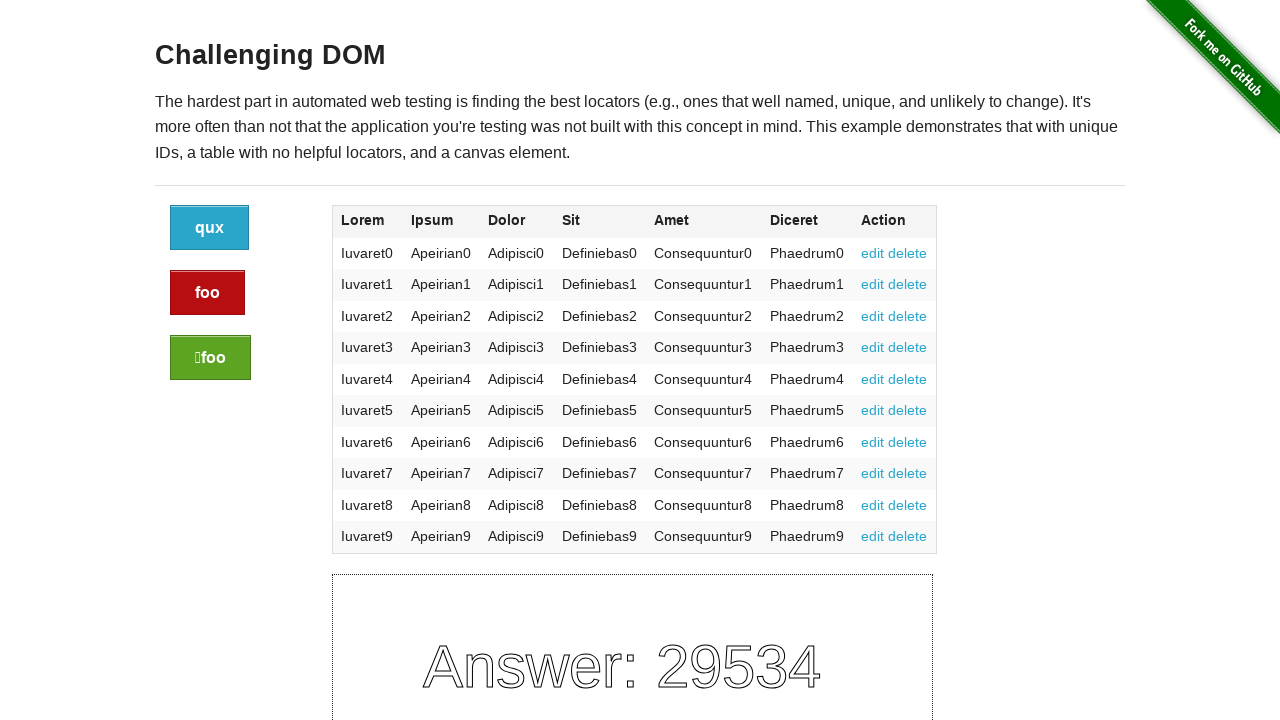

Retrieved new text from first button after click
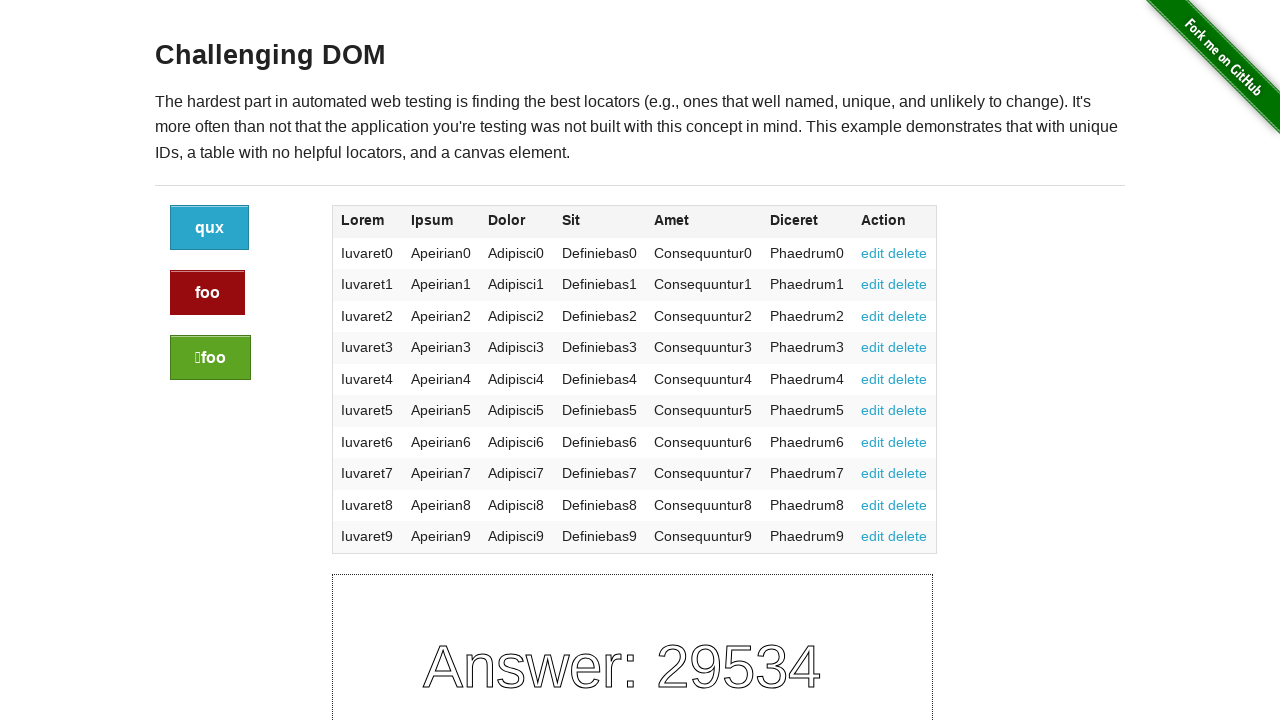

Retrieved new text from second button (alert button) after click
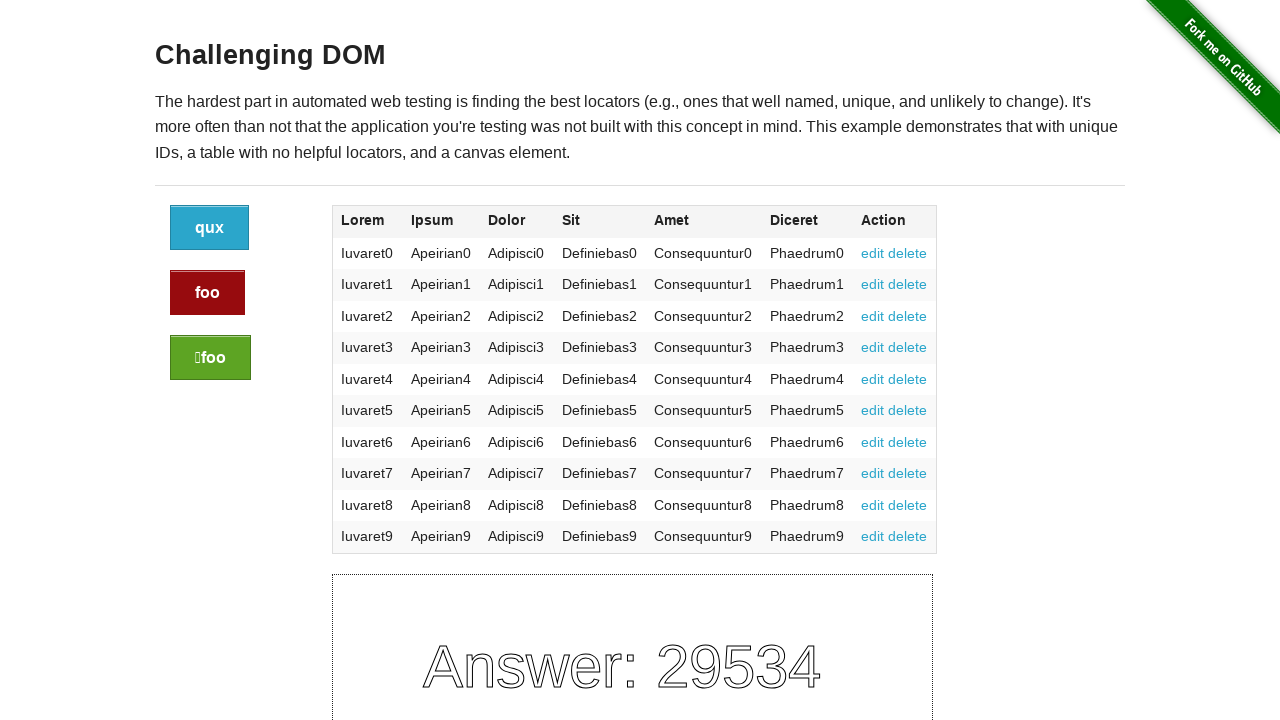

Retrieved new text from third button (success button) after click
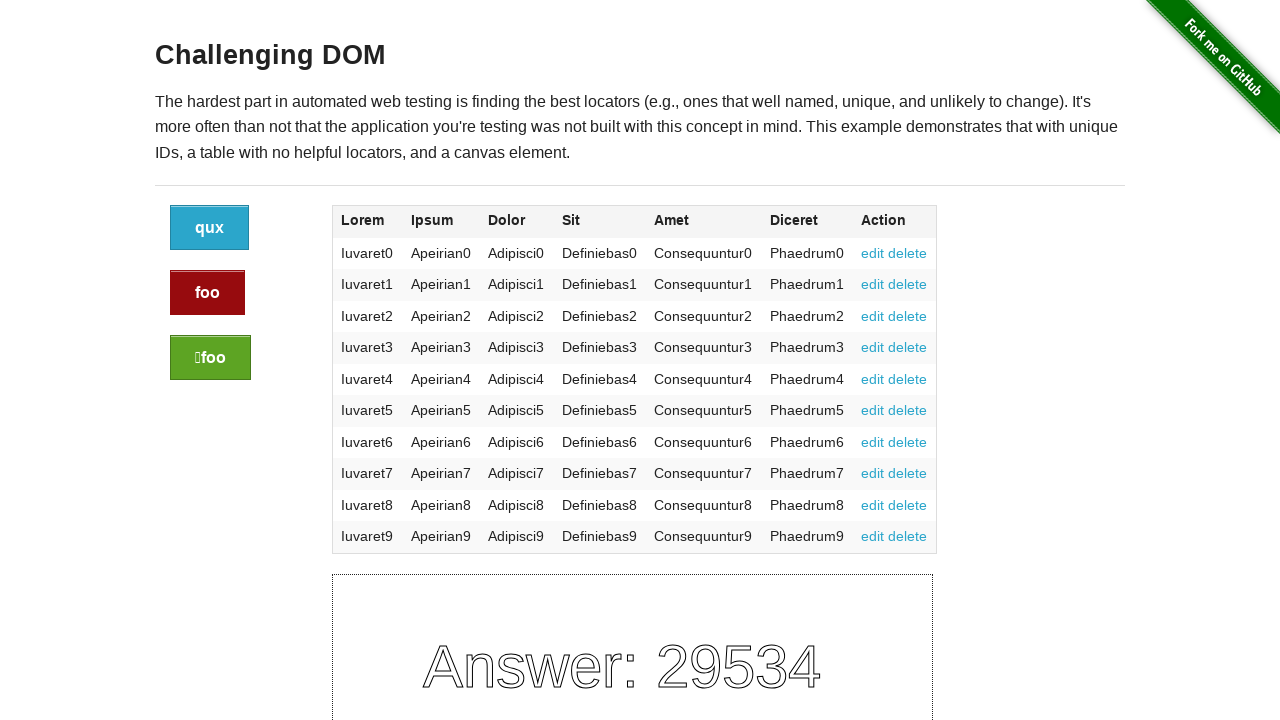

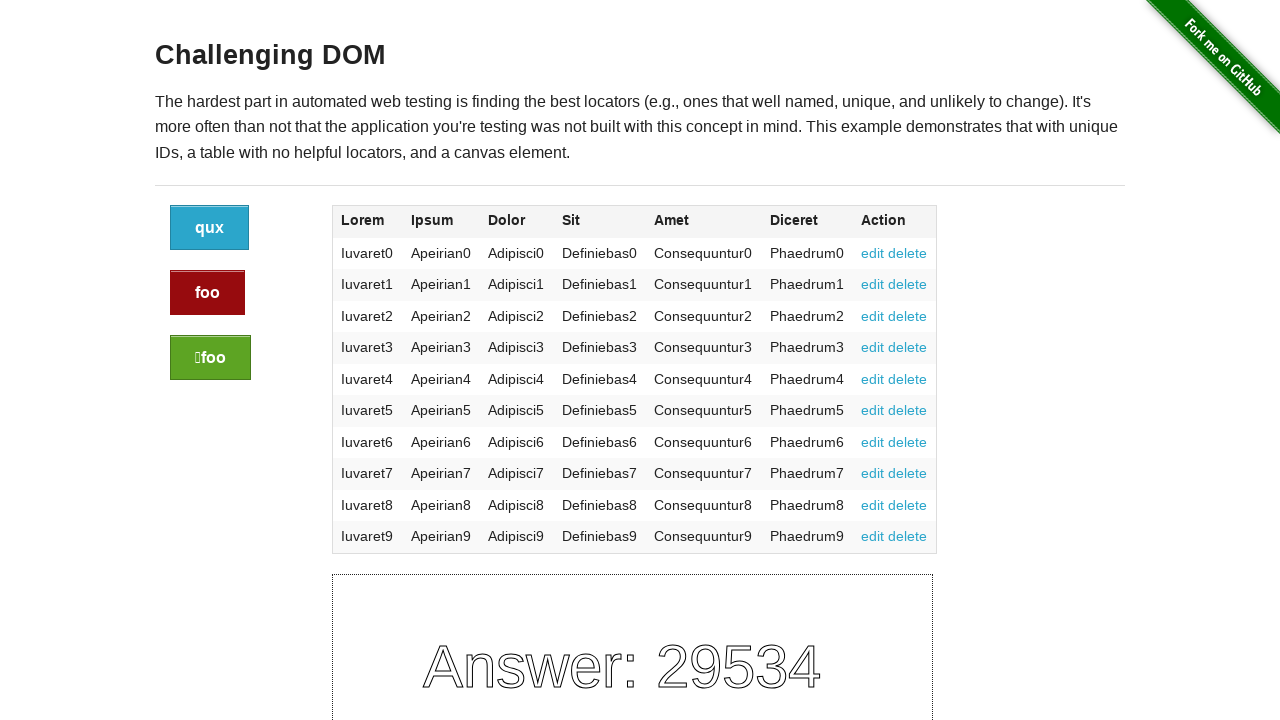